Tests checkbox interaction on a registration form by verifying checkbox state and clicking to select it

Starting URL: http://demo.automationtesting.in/Register.html

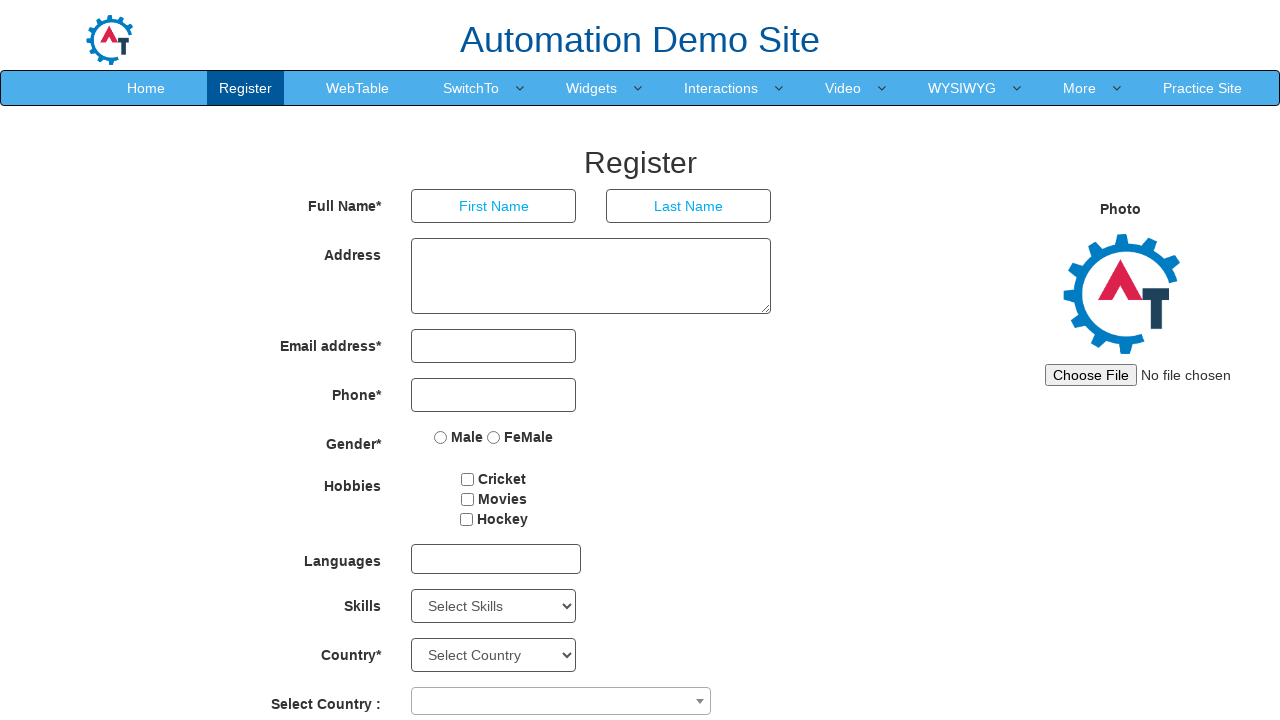

Located checkbox element with id 'checkbox2'
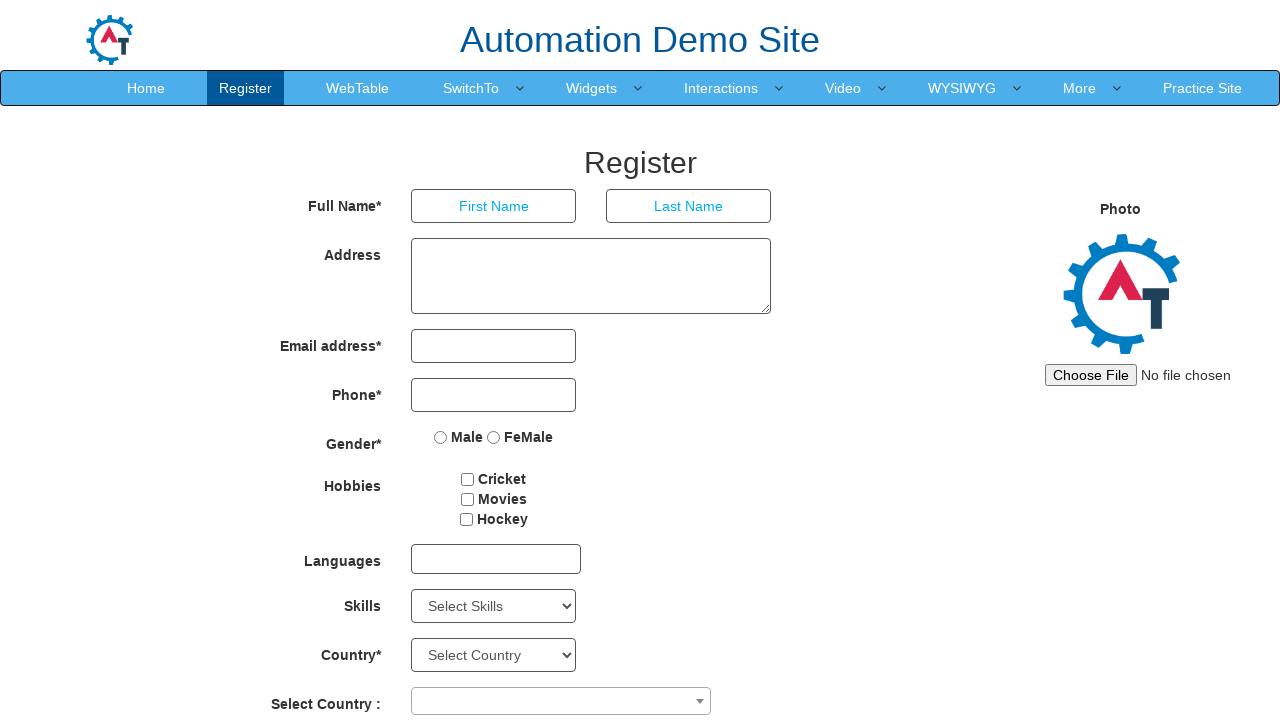

Verified checkbox is visible
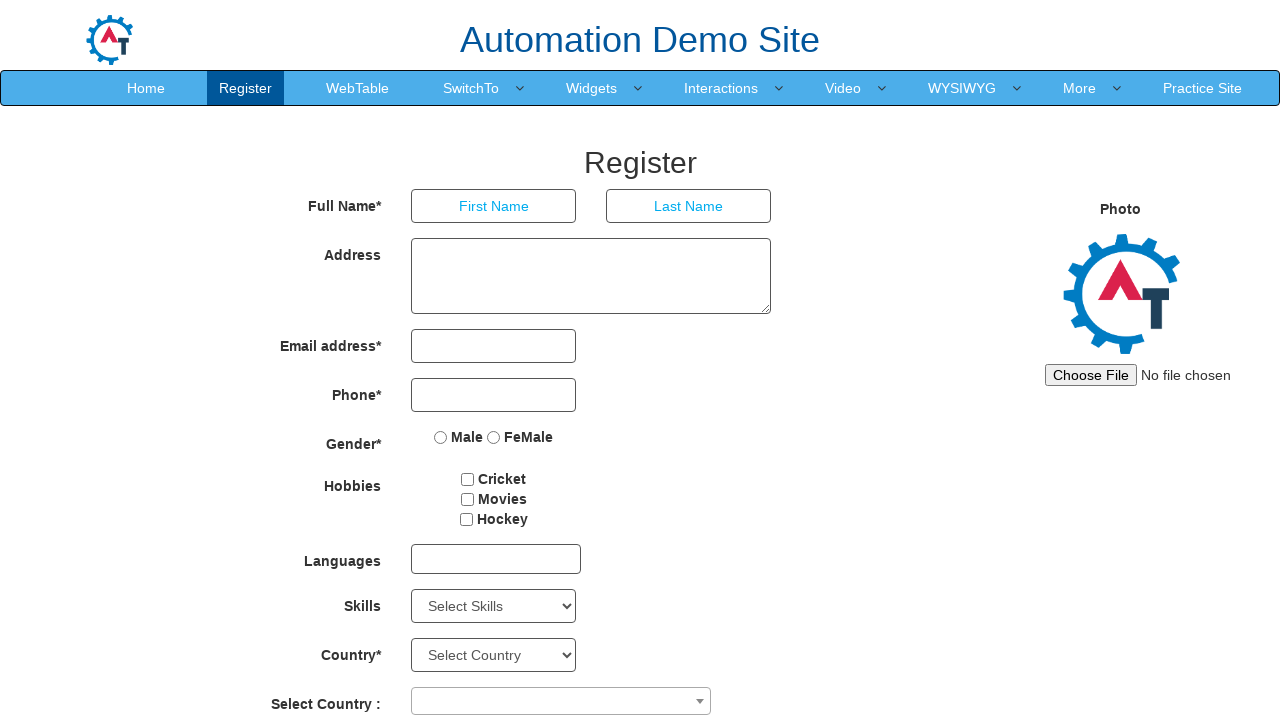

Clicked checkbox to select it at (467, 499) on #checkbox2
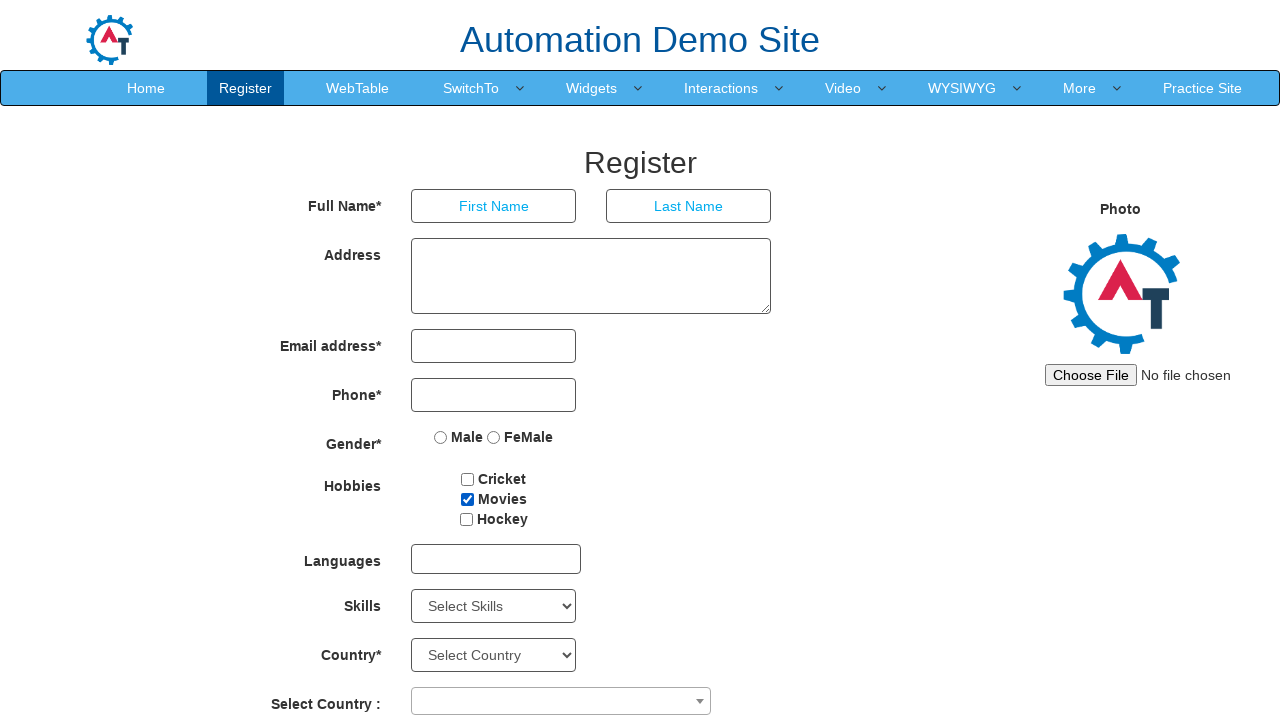

Verified checkbox is now checked/selected
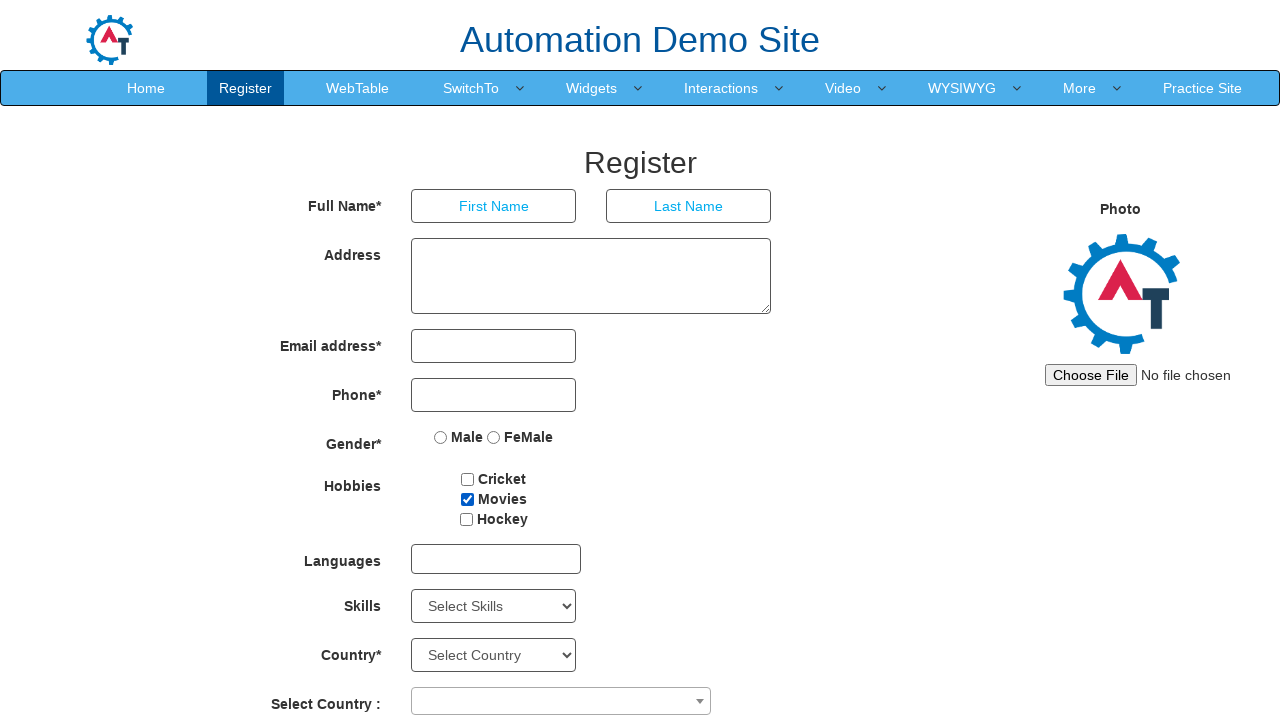

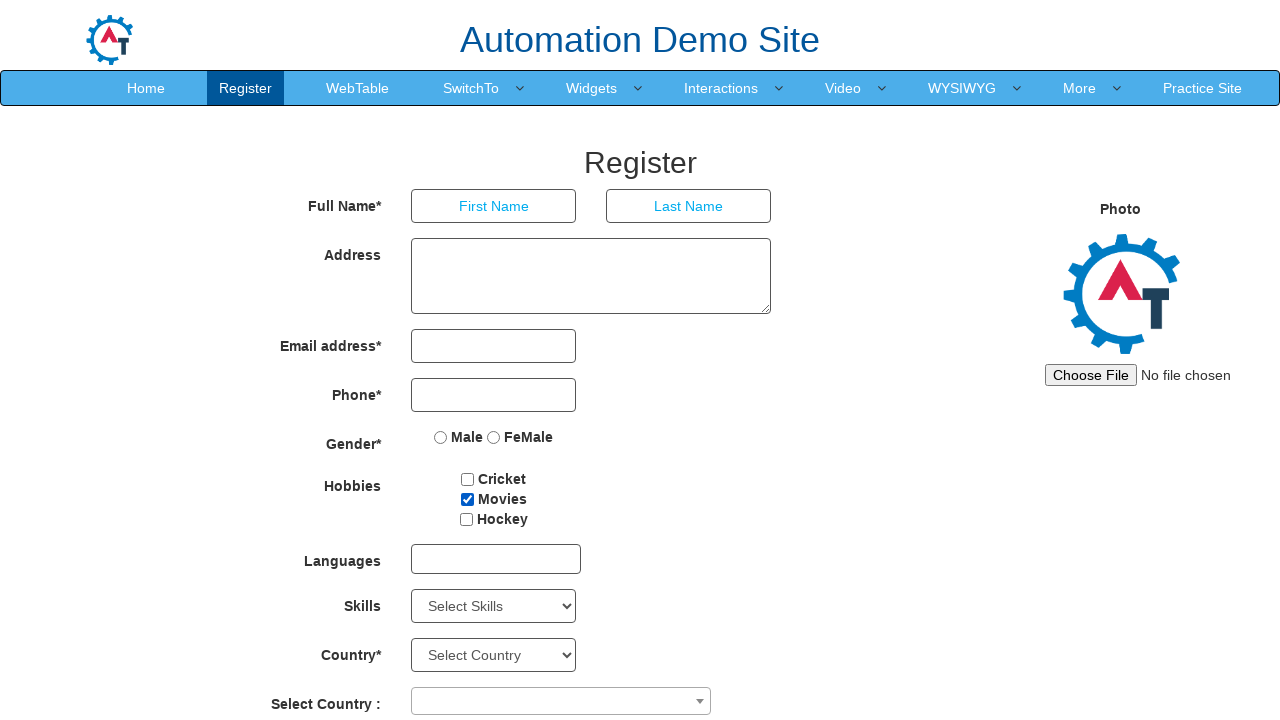